Navigates to Google signup page, clicks on Privacy link to open it in a new window, switches between parent and child windows to verify window handling functionality

Starting URL: https://accounts.google.com/signup

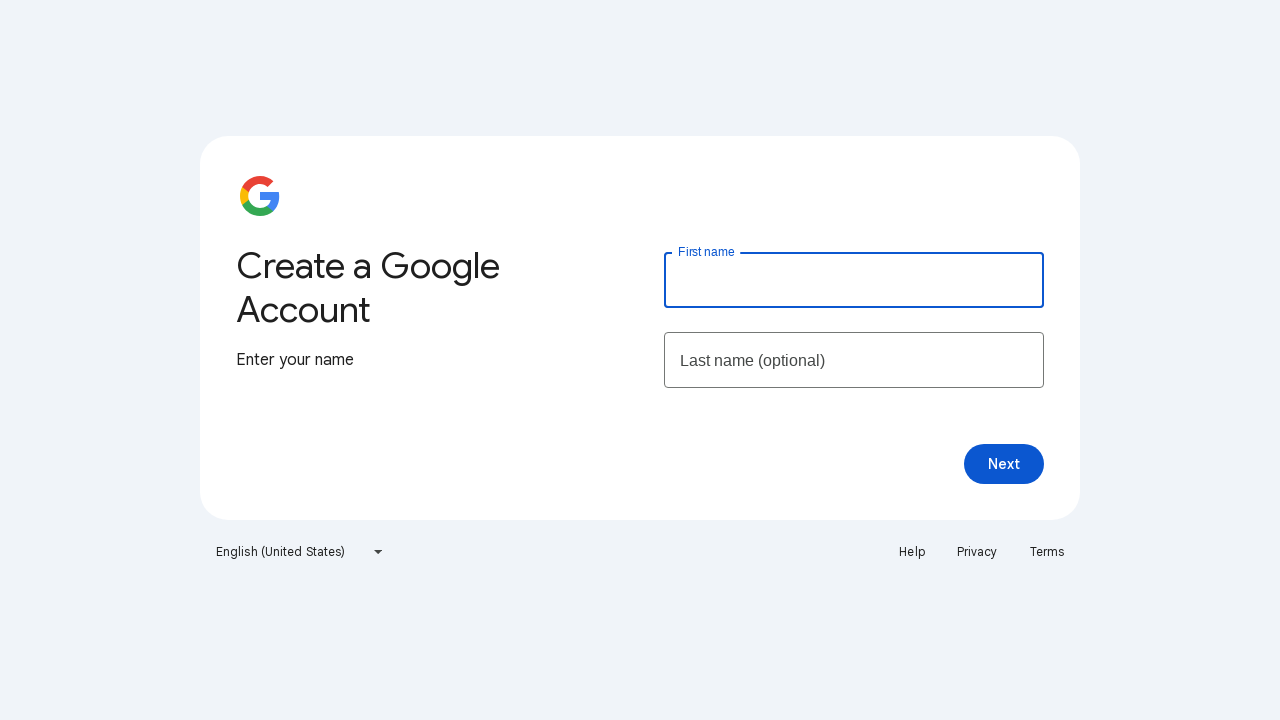

Clicked on Privacy link to open in new window at (912, 552) on xpath=(.//li/a)[1]
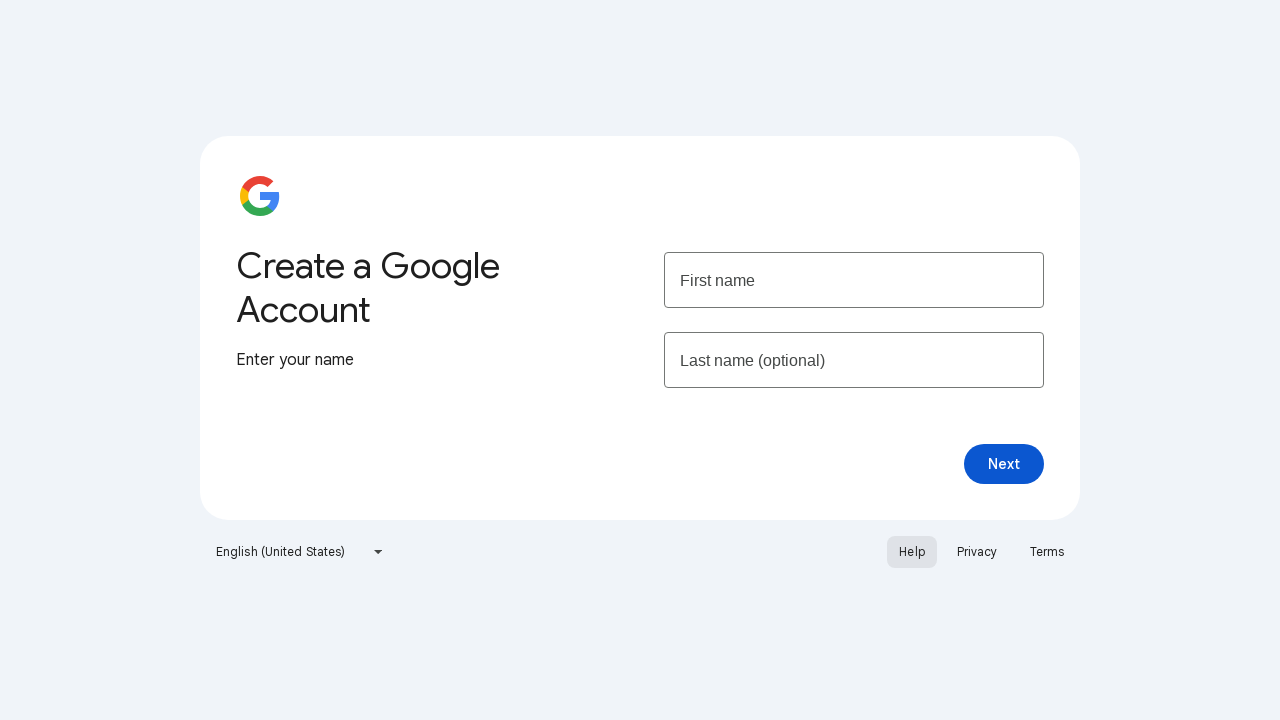

New window opened and captured
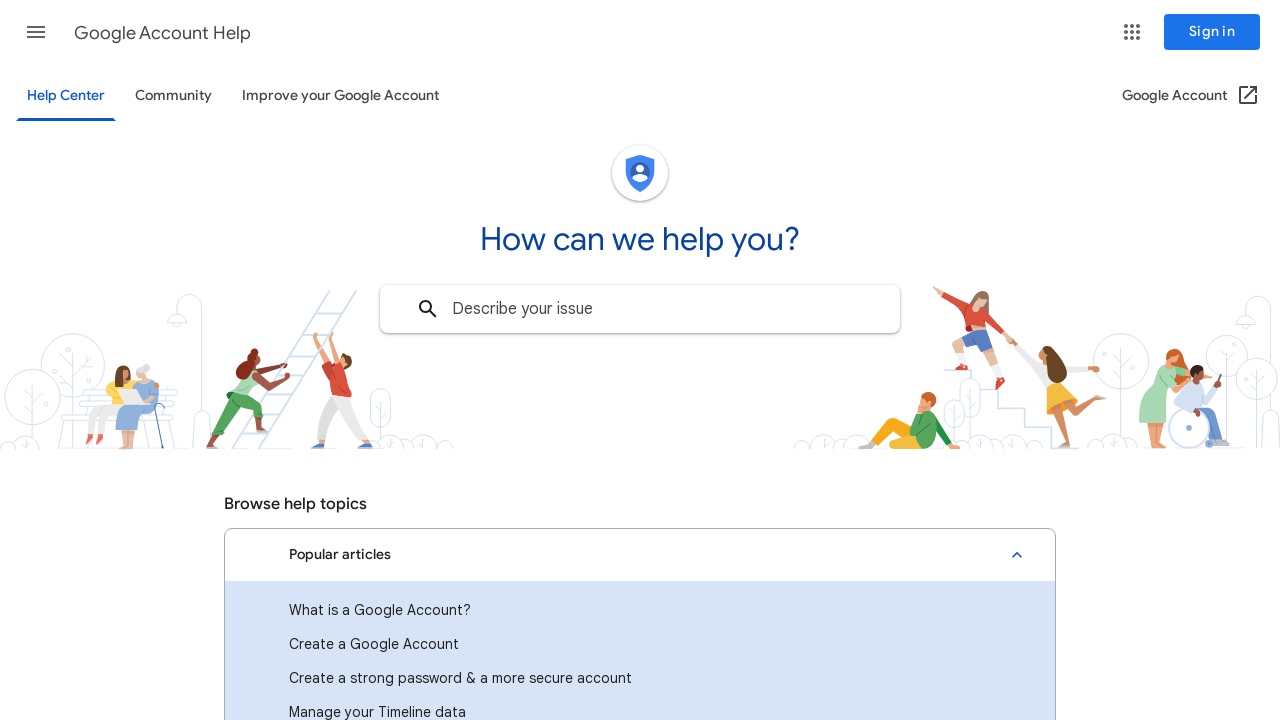

New page fully loaded
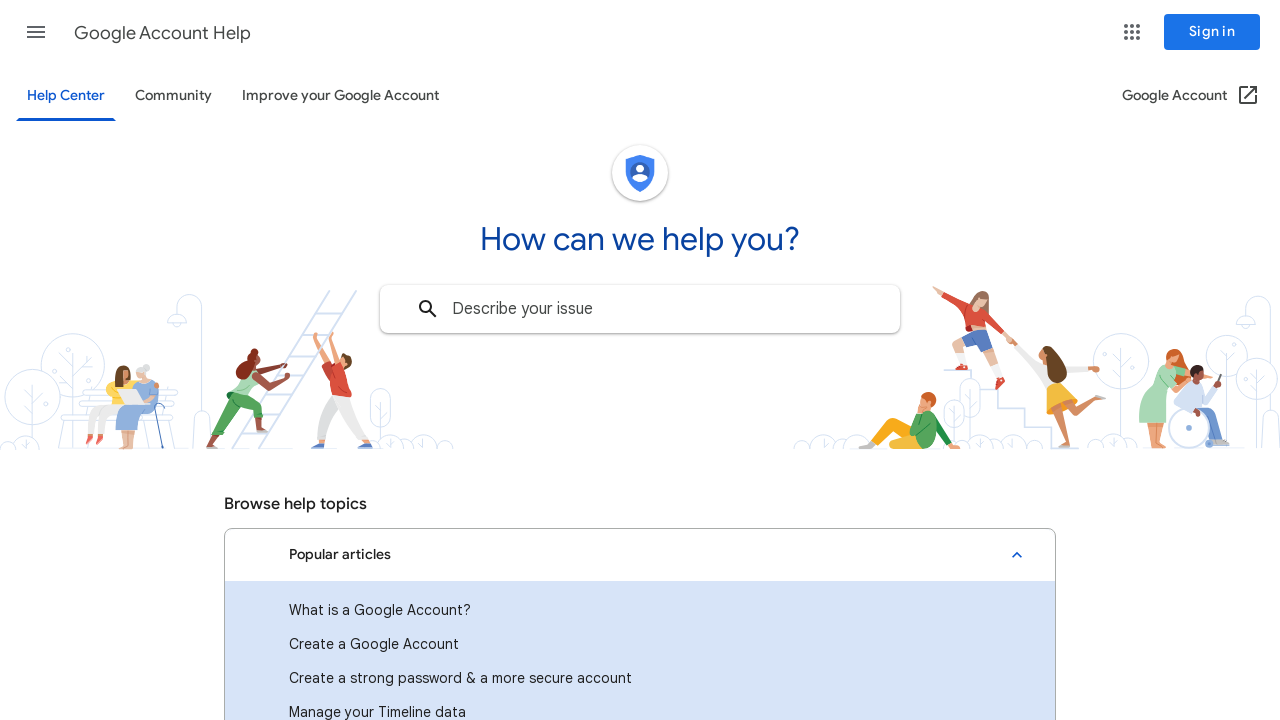

Retrieved child window title: Google Account Help
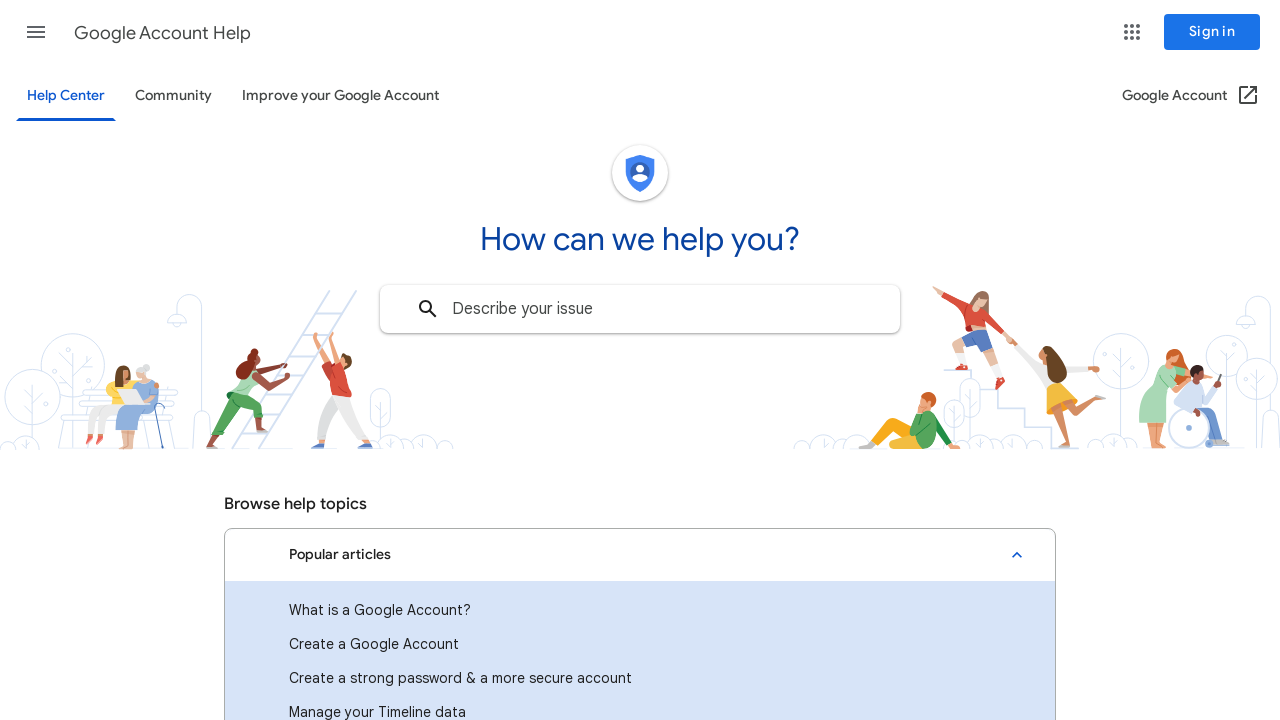

Retrieved parent window title: Create your Google Account
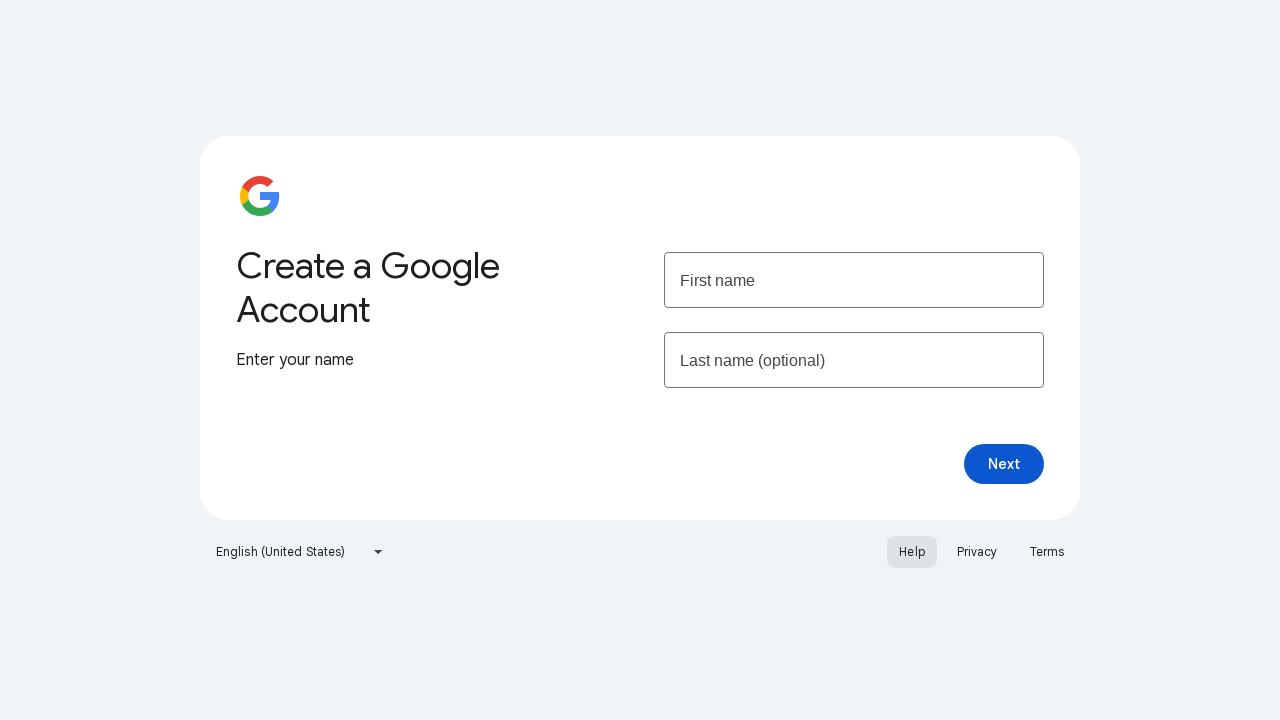

Closed child window, returned to parent window
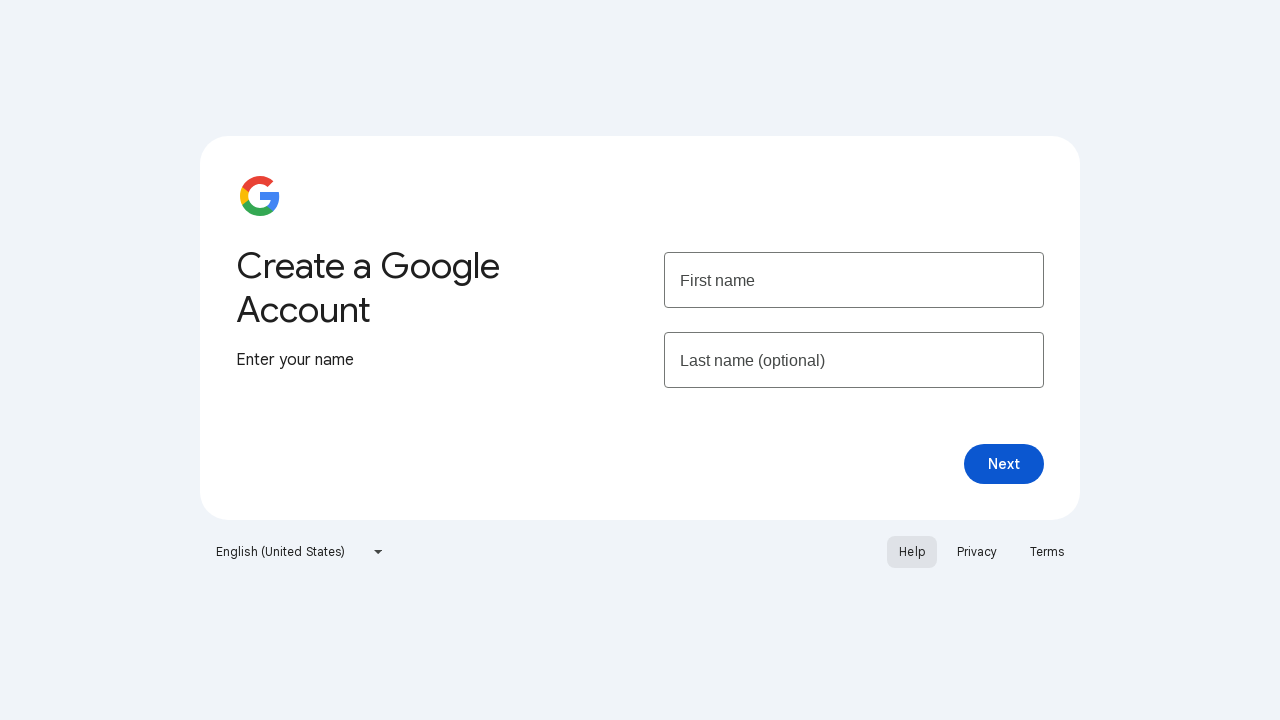

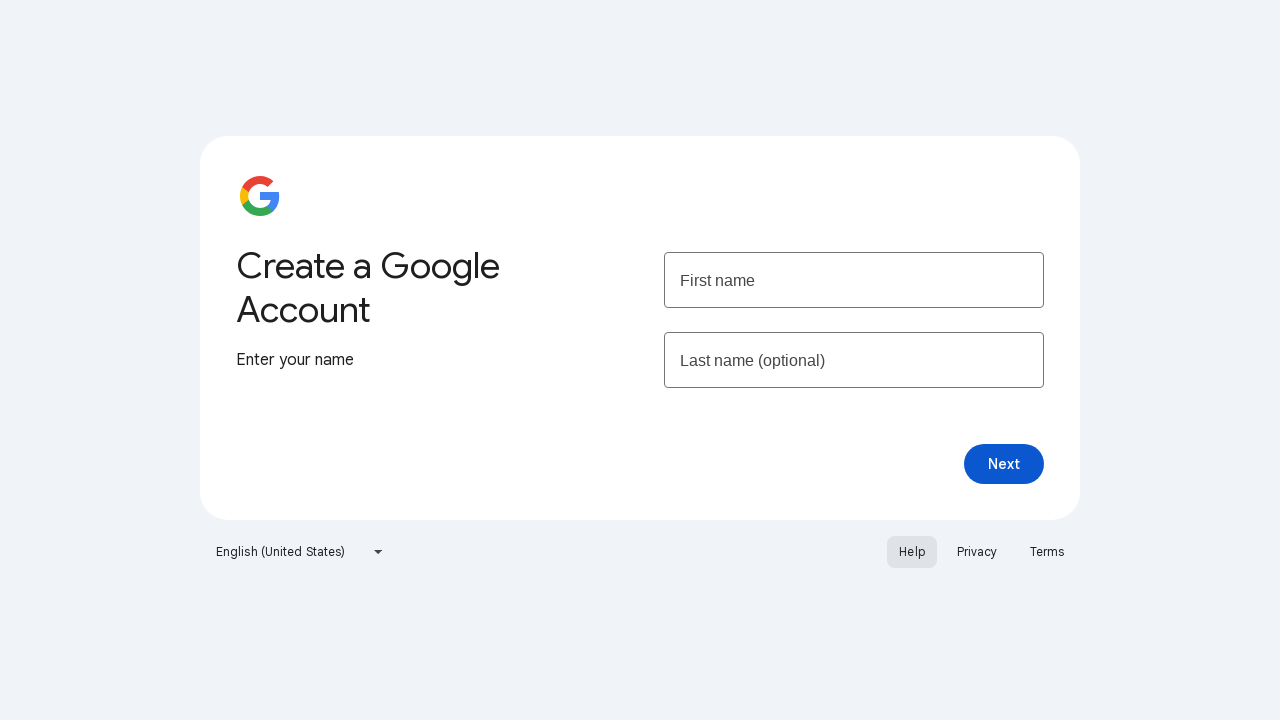